Fills out a form by entering text into the first name field on the Formy project form page

Starting URL: https://formy-project.herokuapp.com/form

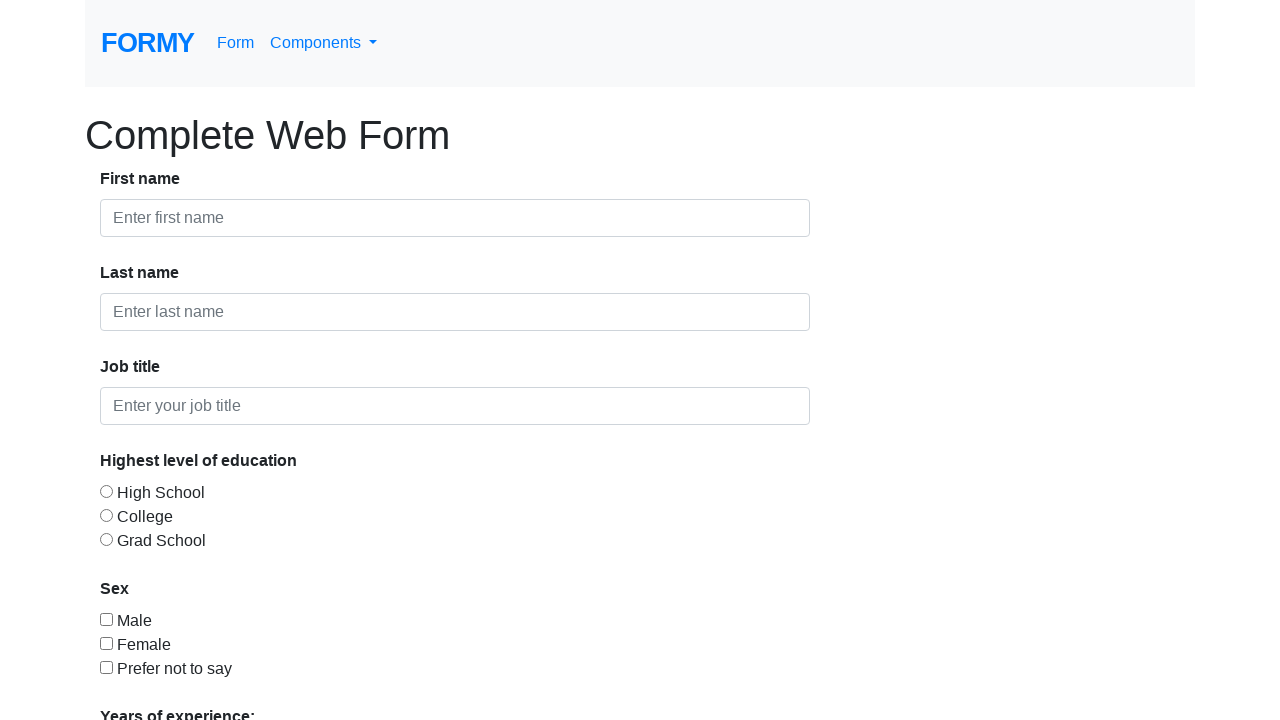

Filled first name field with 'Lidia' on #first-name
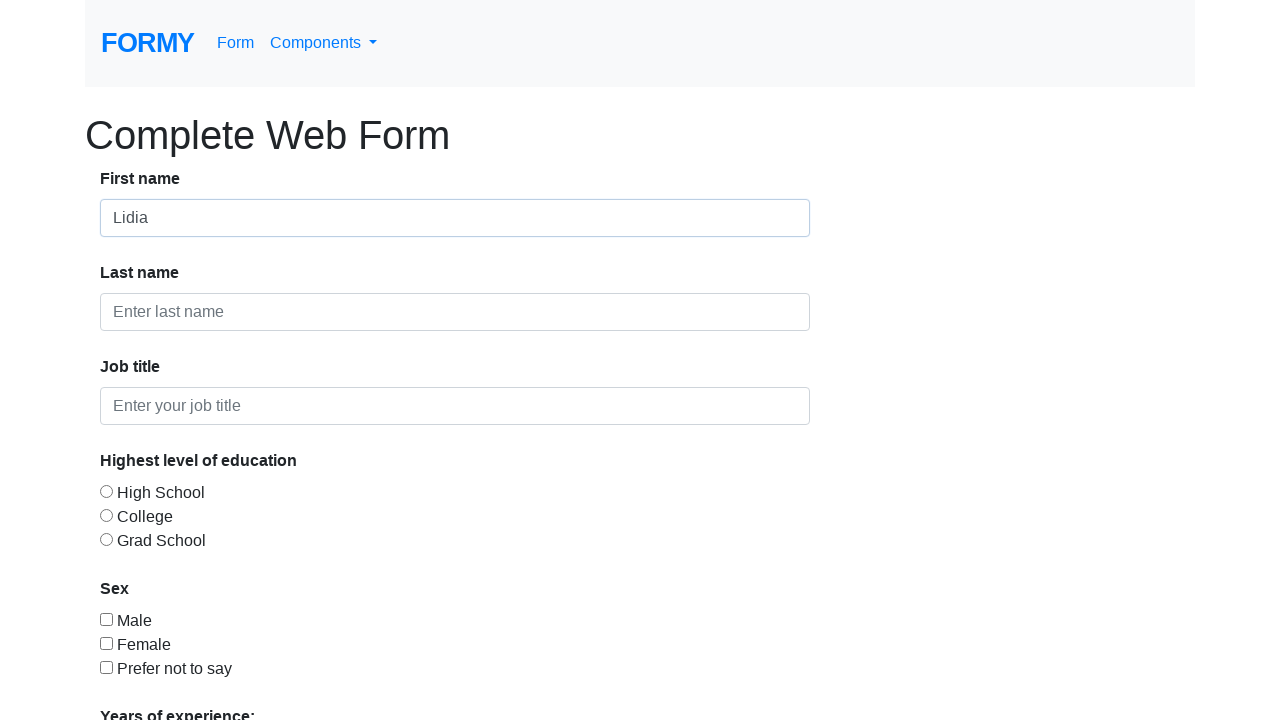

Filled first name field with 'TEST AUTOMATION' on #first-name
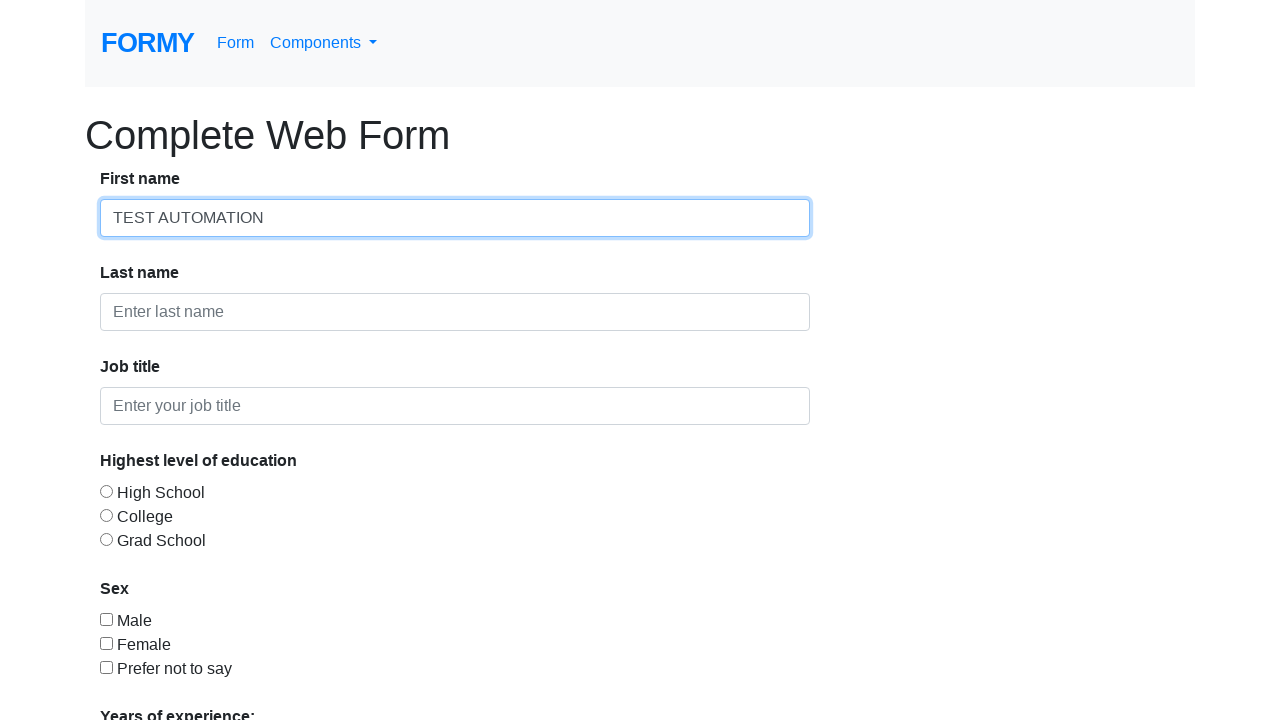

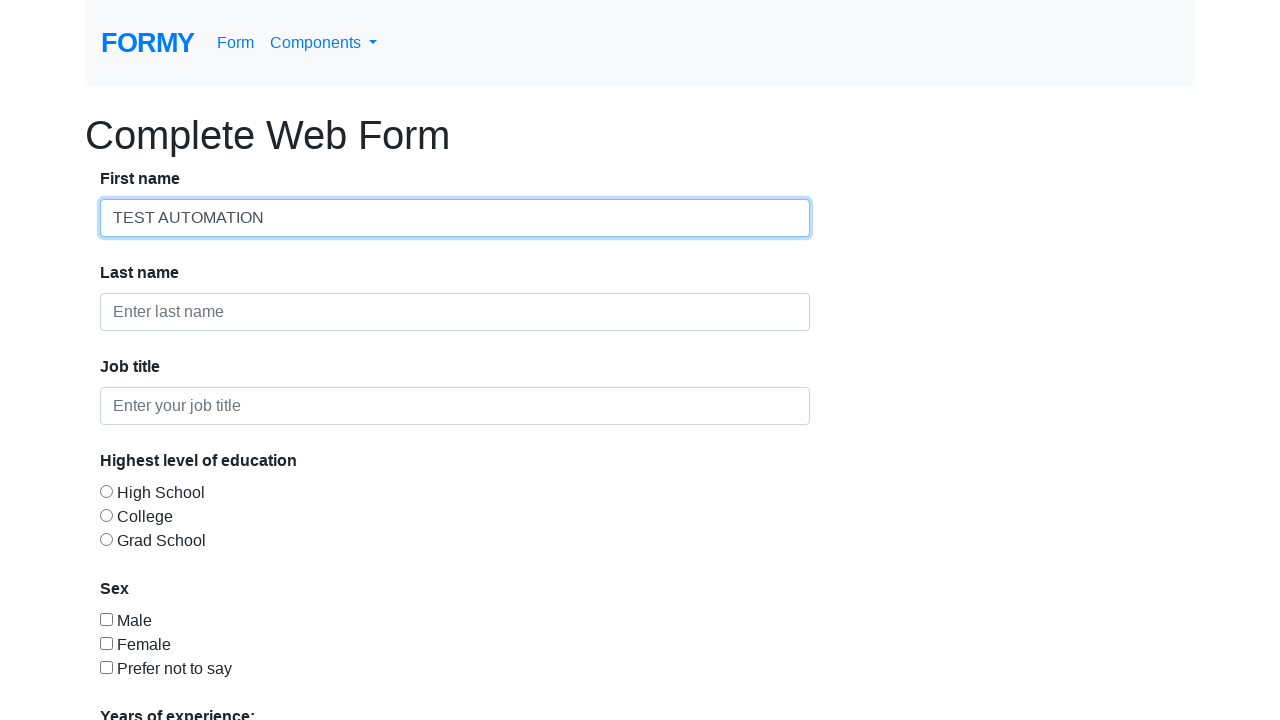